Tests email textbox functionality on Jeevansathi registration page by entering an email address

Starting URL: https://www.jeevansathi.com/m0/register/customreg/15?source=SH_Bra_ROC&sh1=Trusted%20Marriage%20Site&sh2=Over%2010%20Lakhs%20Profiles&utm_source=google&utm_medium=cpc&utm_campaign=Search_Brand_Exact_Campaigns_Desktop_Ethinos&utm_adgroup=Brand&utm_term=jeevansathi&gad_source=1&gclid=Cj0KCQiA3uGqBhDdARIsAFeJ5r3RO2qNWn6_s_r7NbIB2IEkDpyX7kEBaI1EXWc7JIH6RBfQ7glo6rEaAoU-EALw_wcB

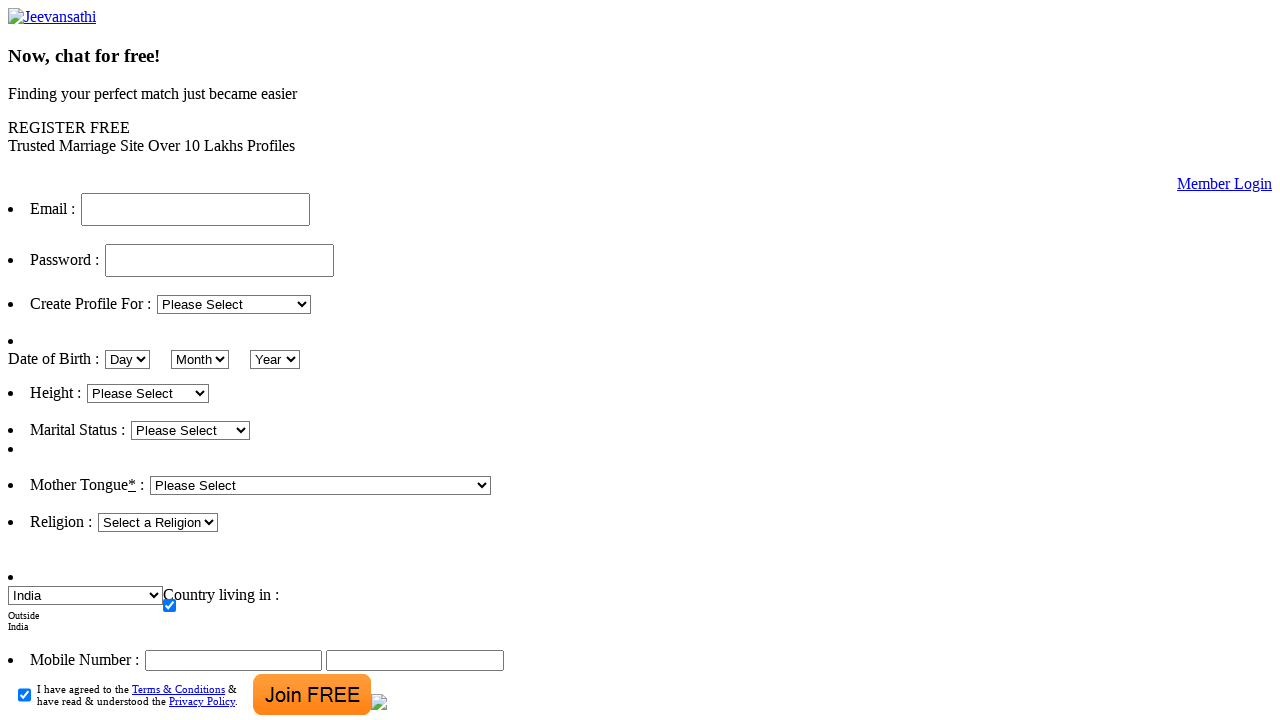

Entered email address 'testuser456@example.com' in email textbox on input#reg_email
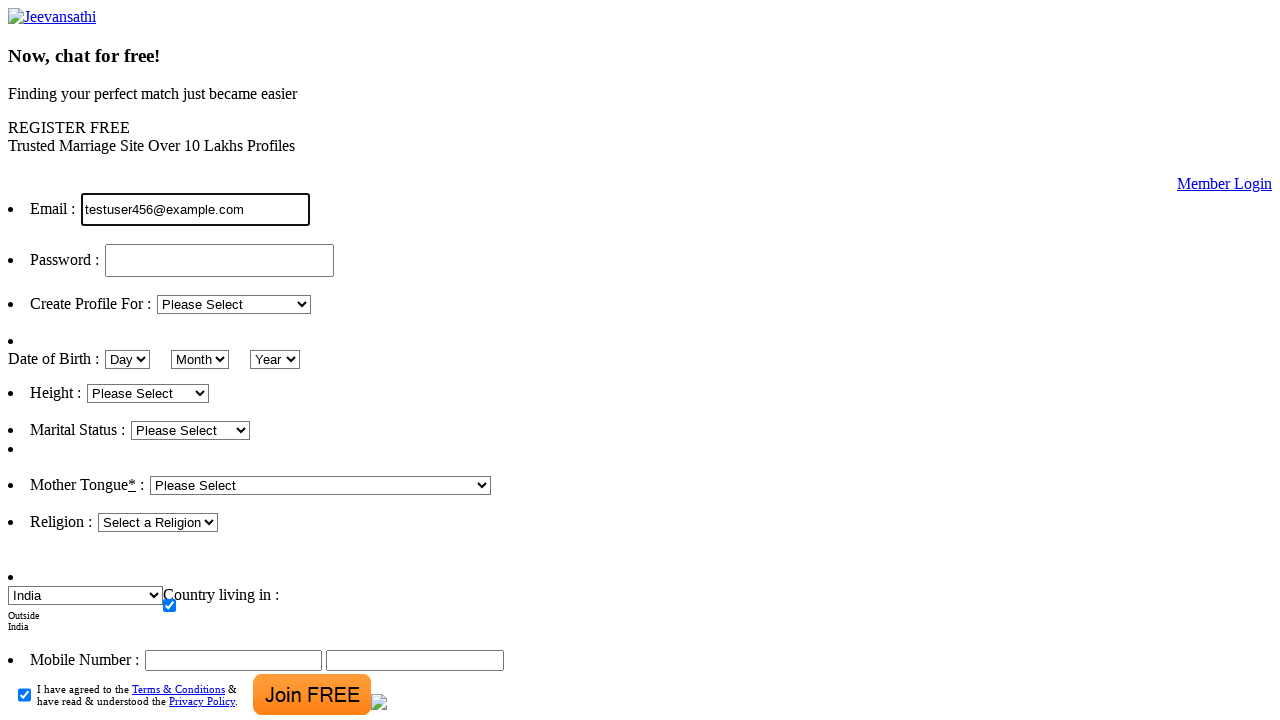

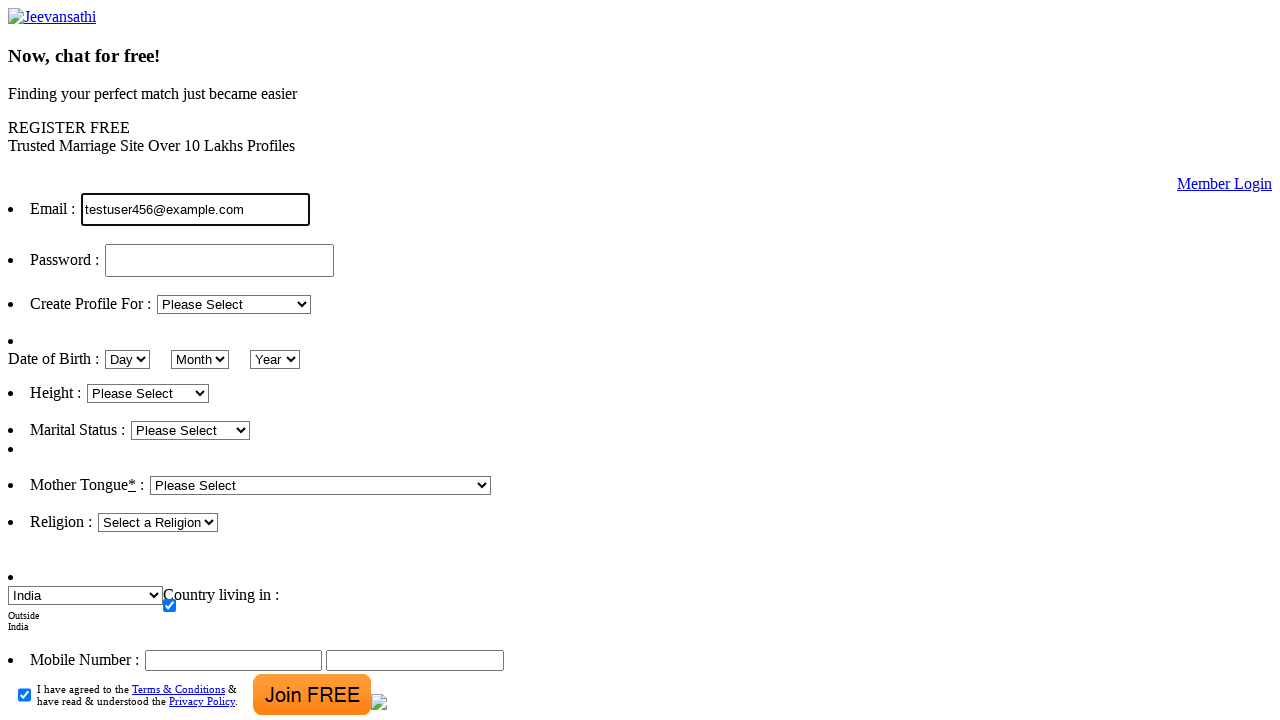